Tests various button interactions including clicking buttons, verifying properties like position, color, size, and clicking image buttons

Starting URL: https://www.leafground.com/button.xhtml

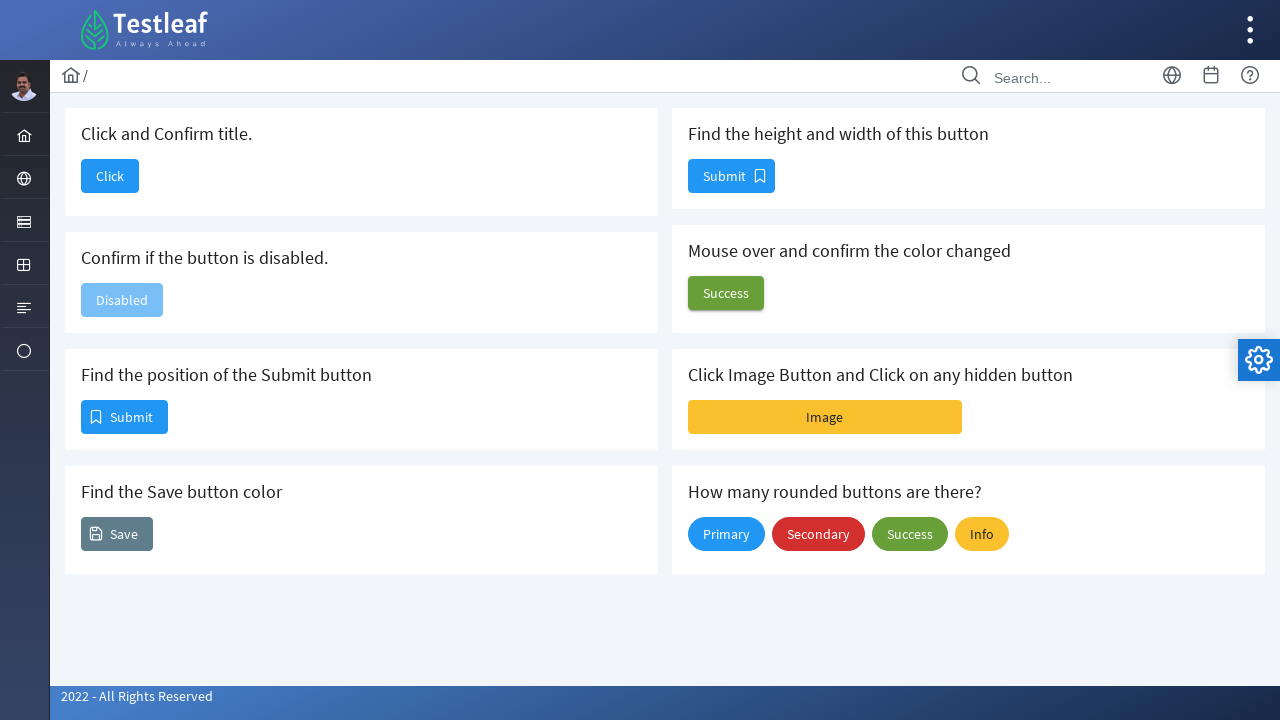

Clicked the first button at (110, 176) on xpath=//span[text()='Click']
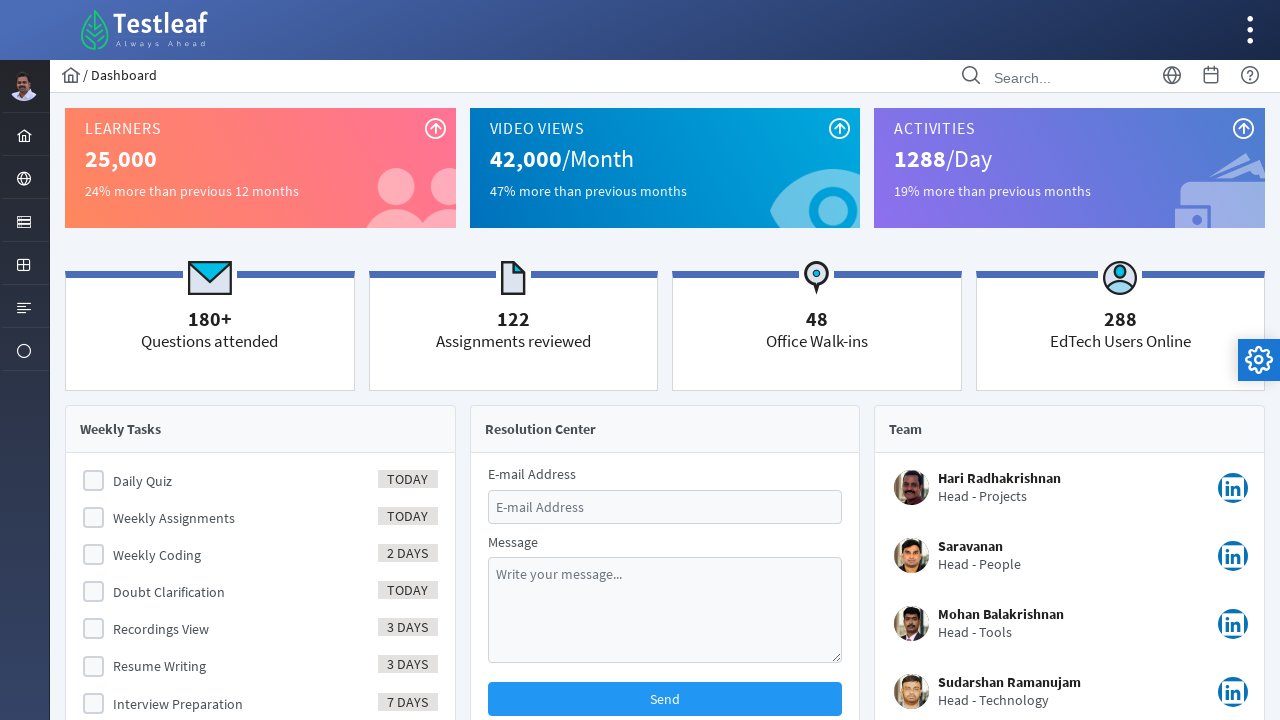

Waited for page navigation to complete
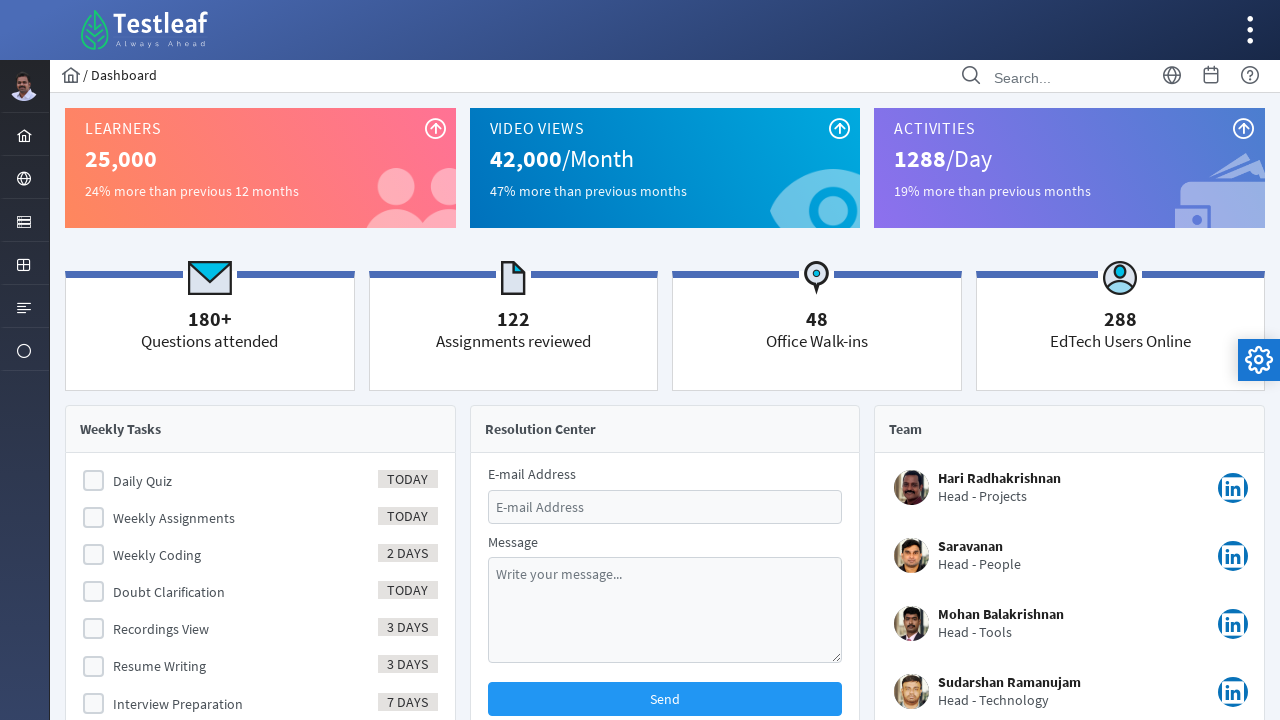

Navigated back to the buttons page
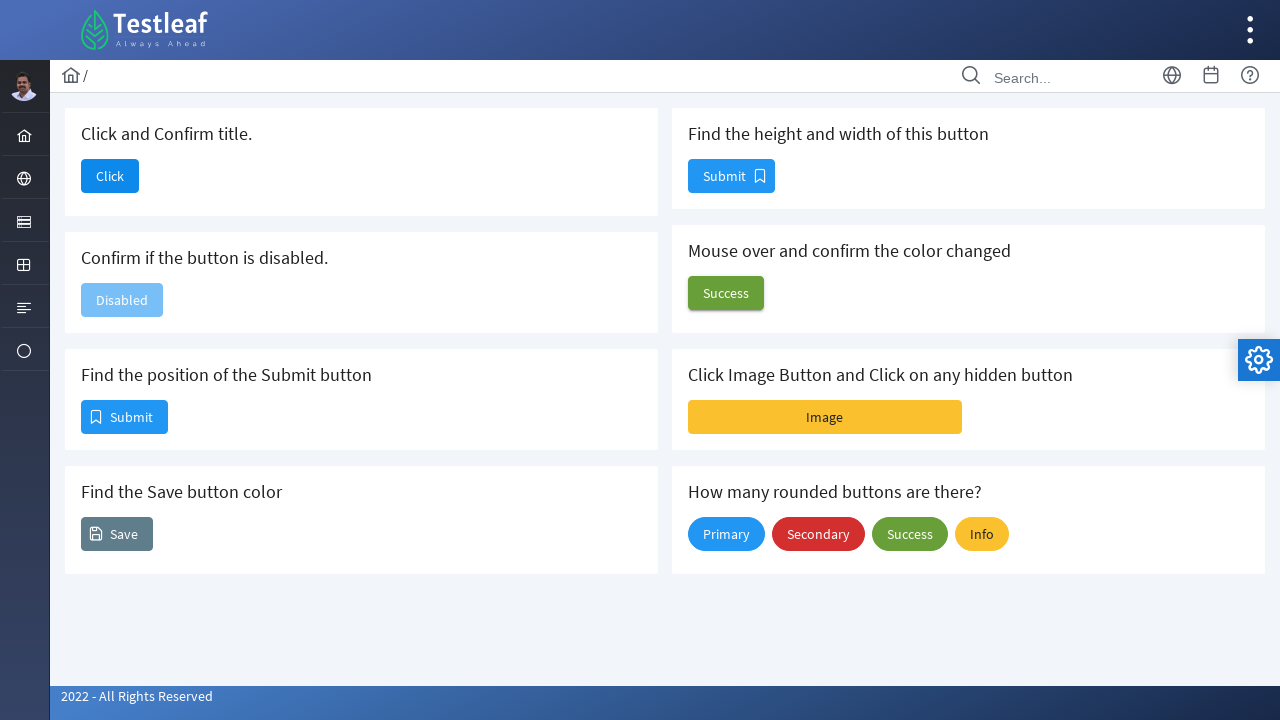

Waited for buttons page to load completely
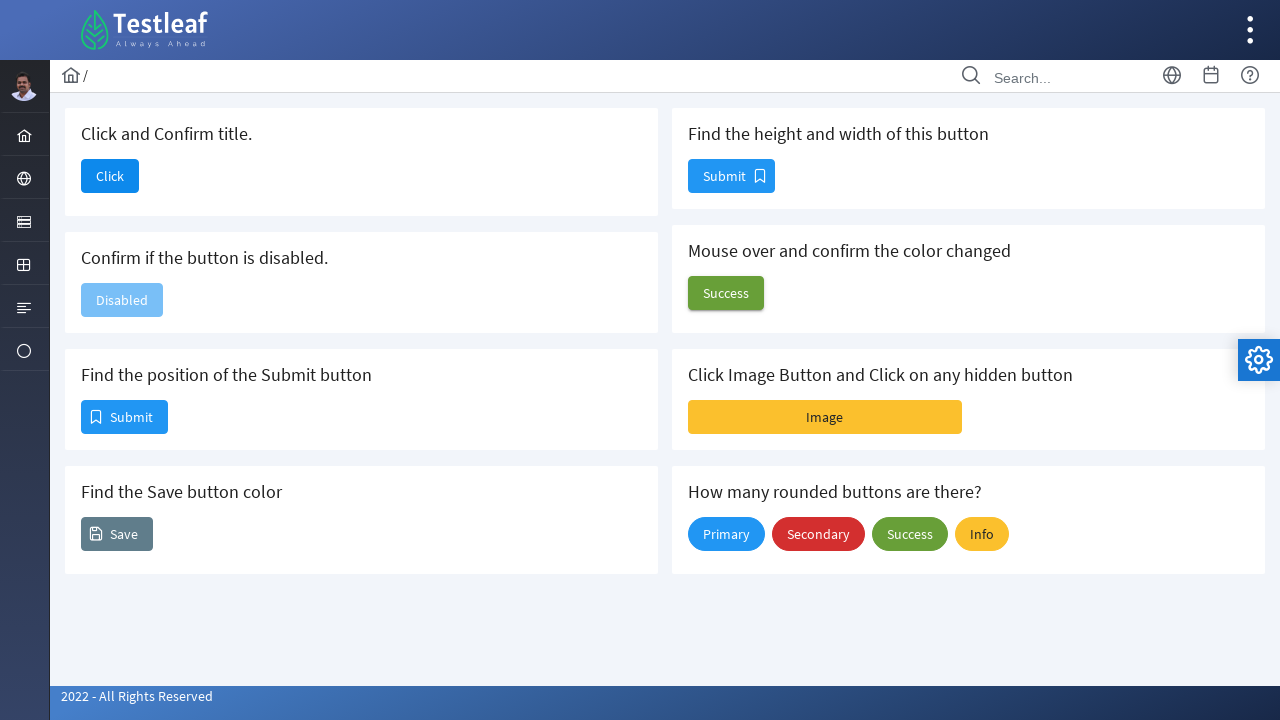

Verified button visibility status
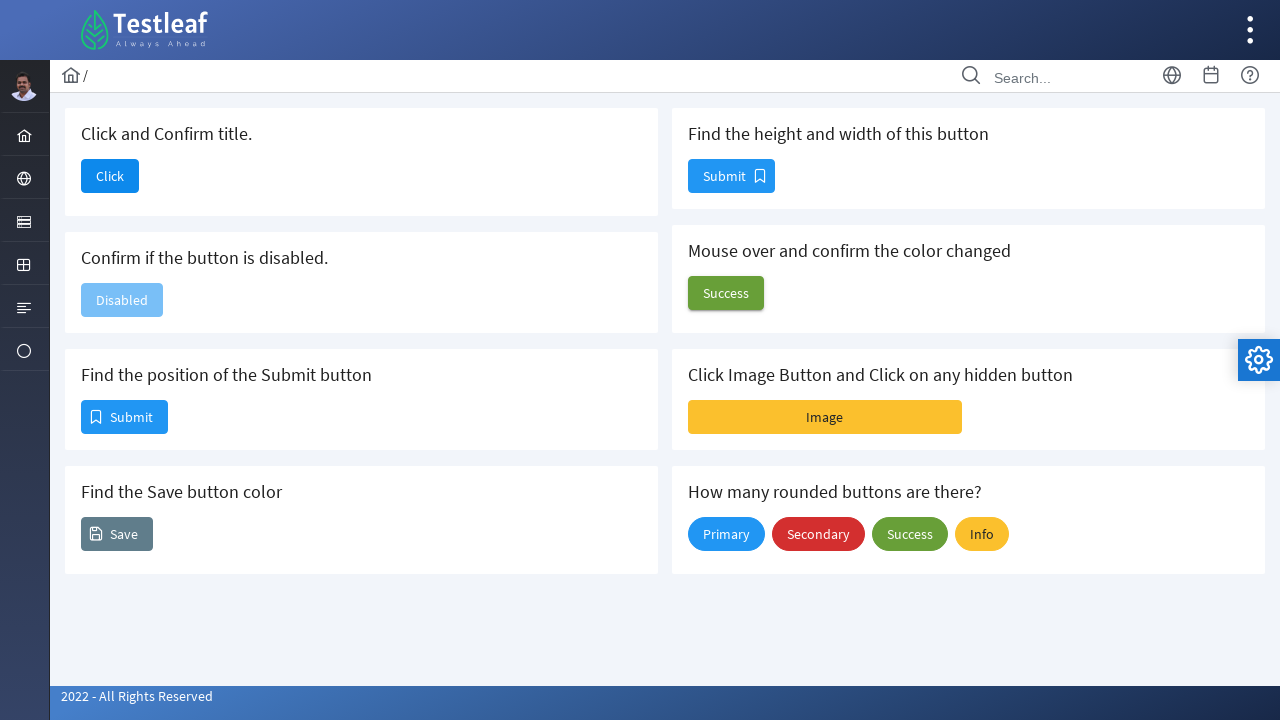

Retrieved position of Submit button
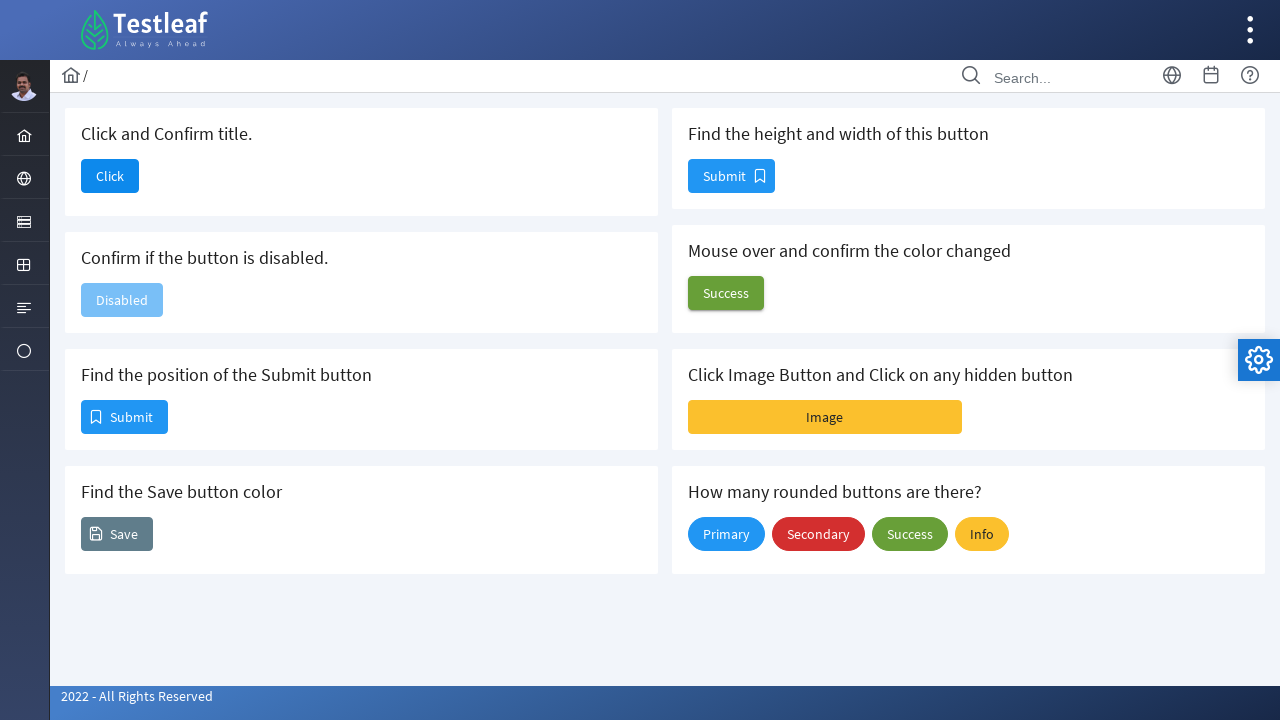

Retrieved background color of Save button
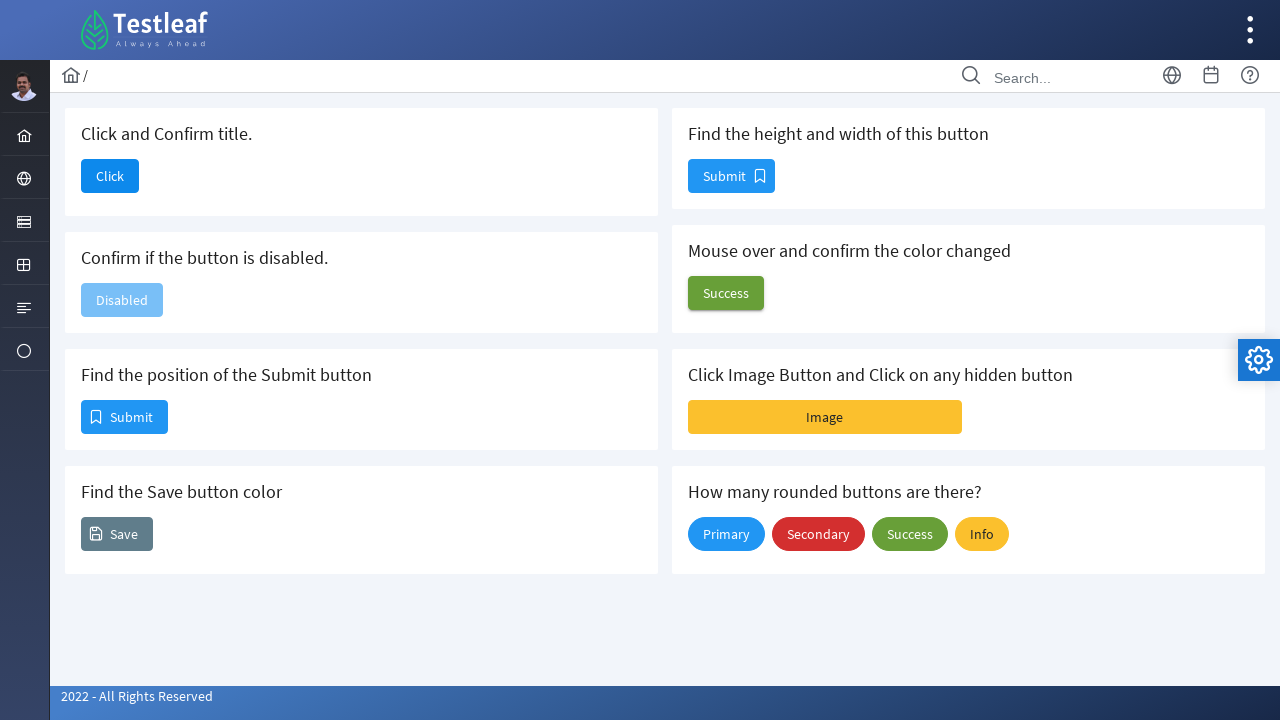

Retrieved dimensions of Submit button
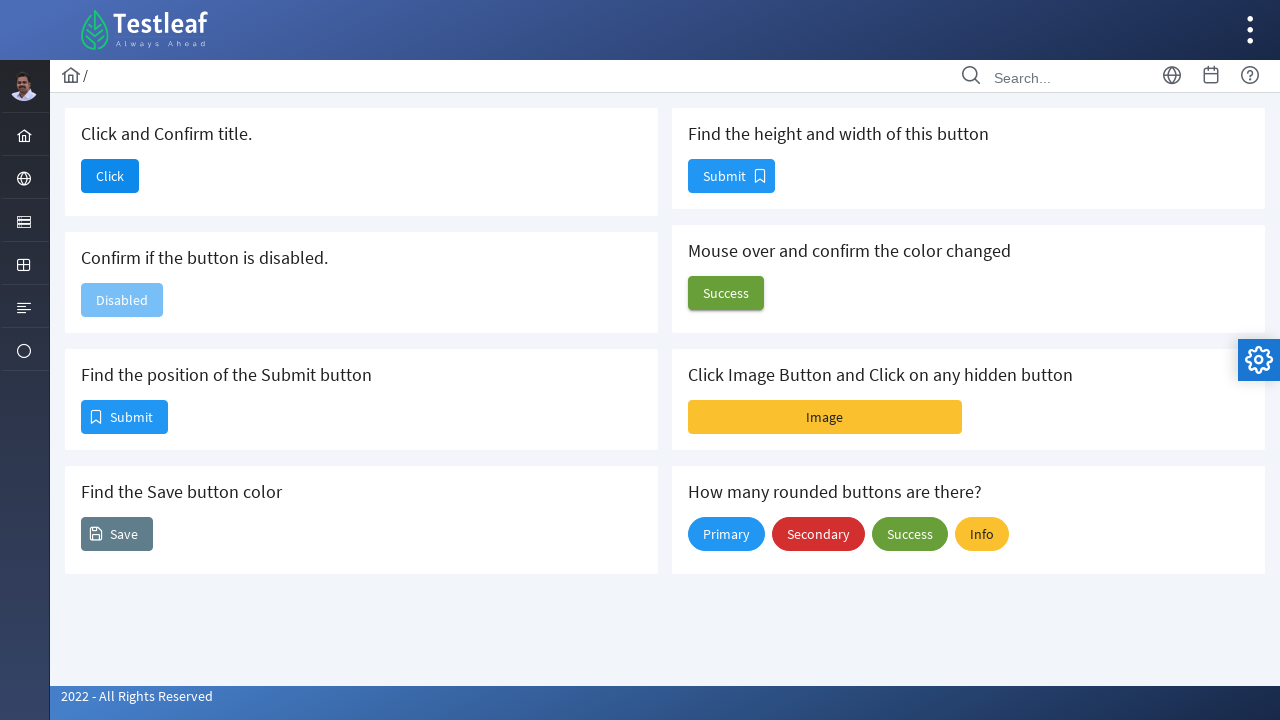

Clicked the Image button at (825, 417) on xpath=//span[text()='Image']
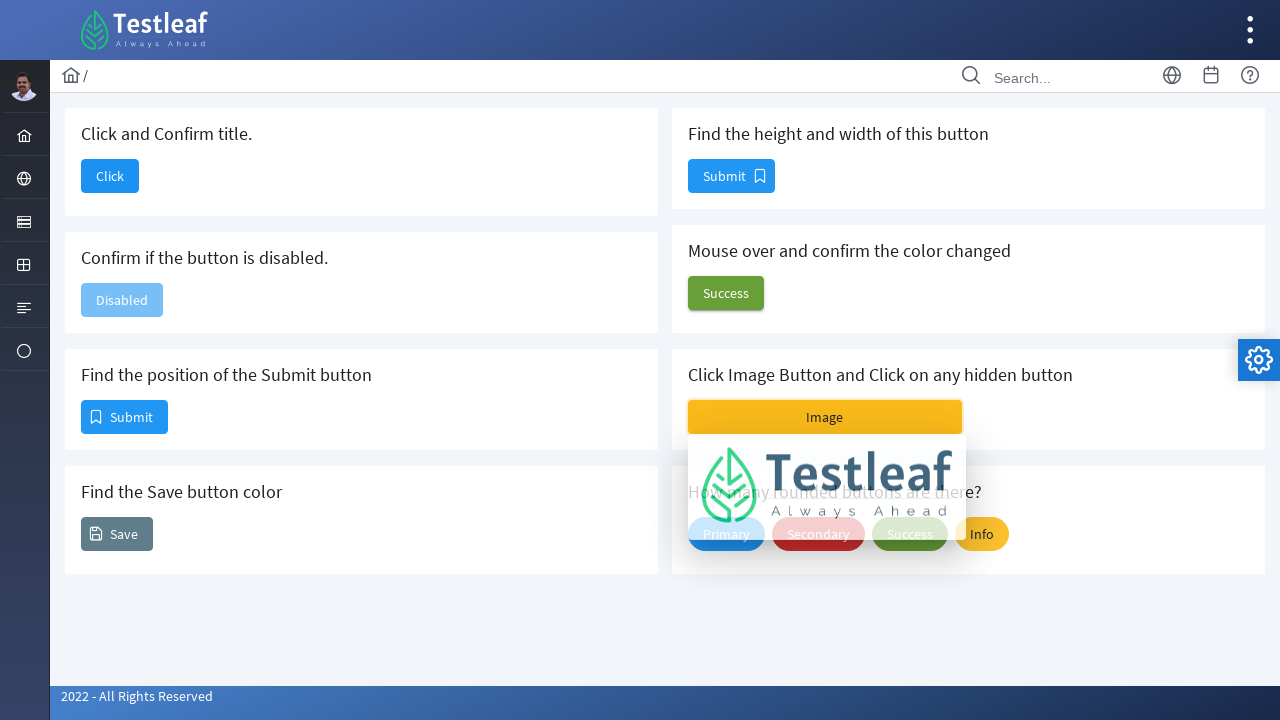

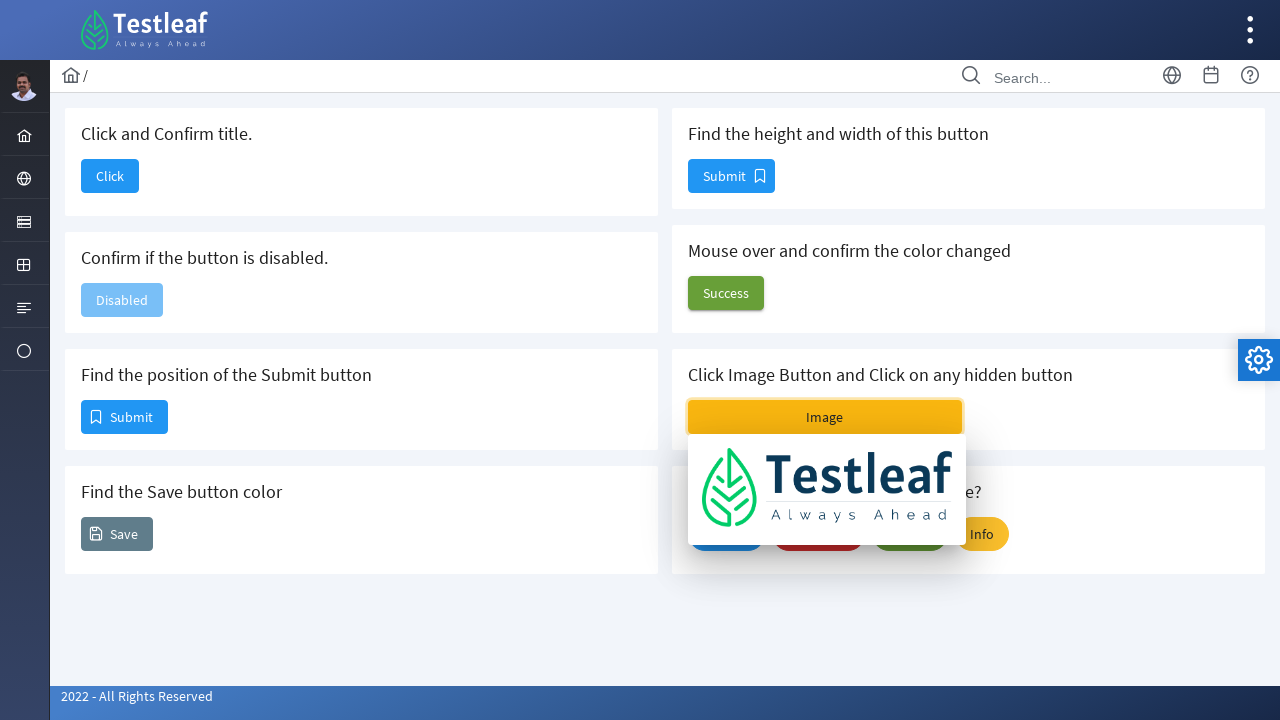